Tests navigating to a textbox testing page and clicking on a file upload input element using hover and click actions

Starting URL: https://only-testing-blog.blogspot.com/2014/01/textbox.html

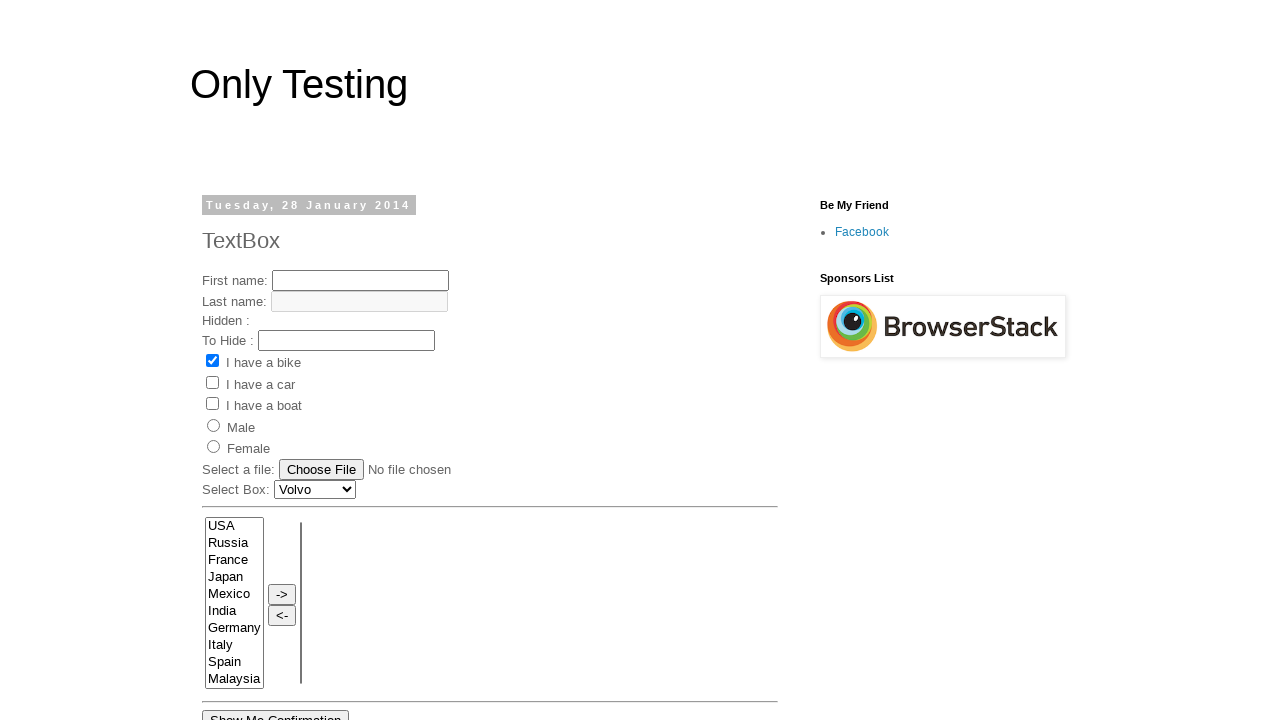

Navigated to textbox testing page
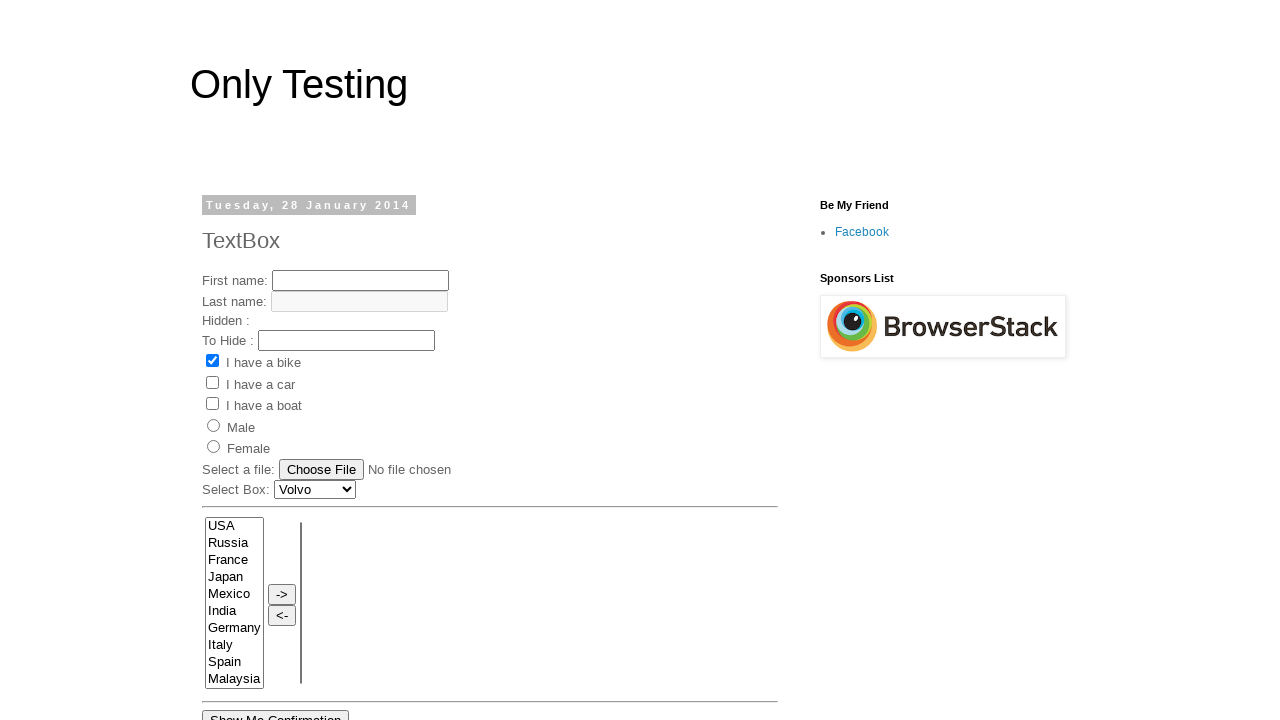

Hovered over file upload input element at (398, 469) on input[name='img']
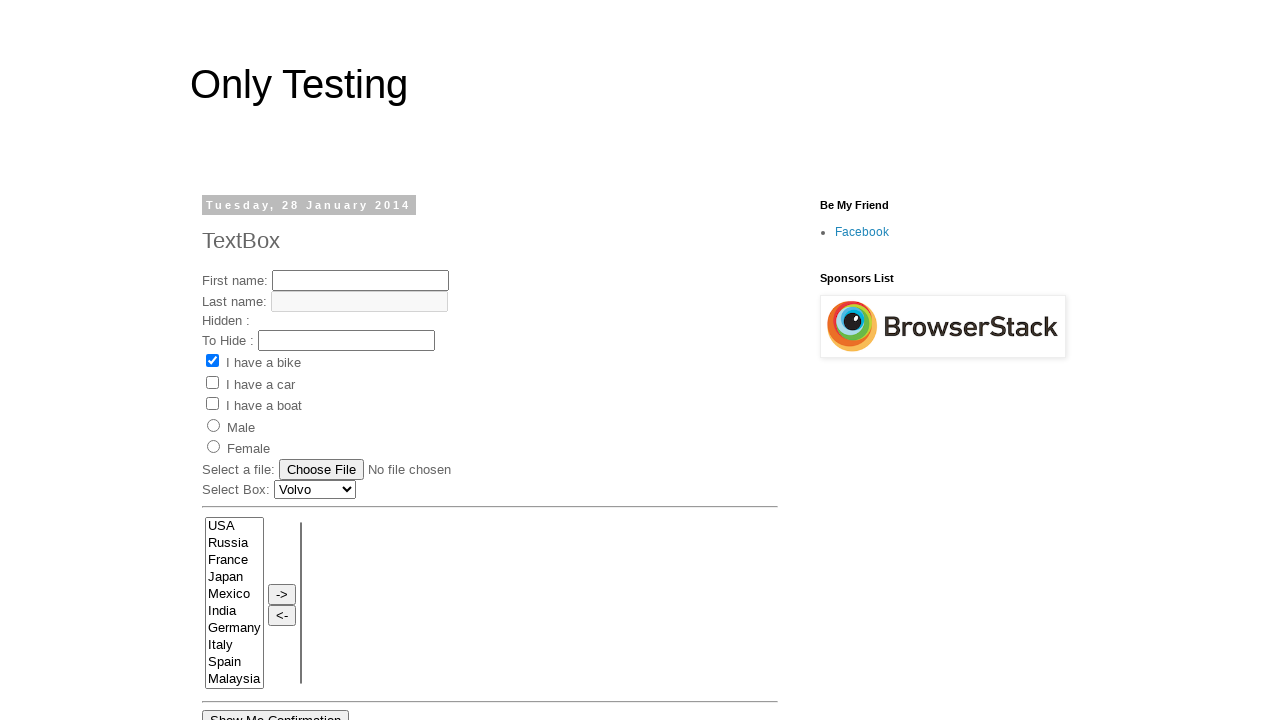

Clicked file upload input element at (398, 469) on input[name='img']
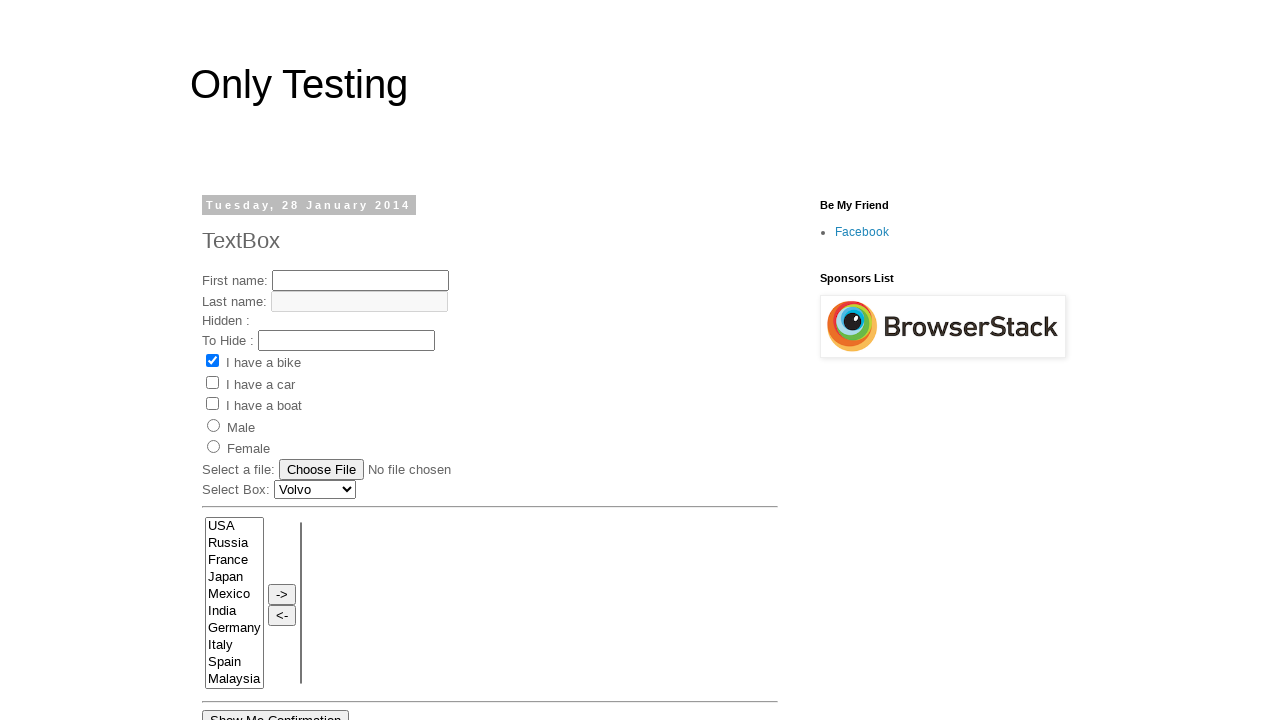

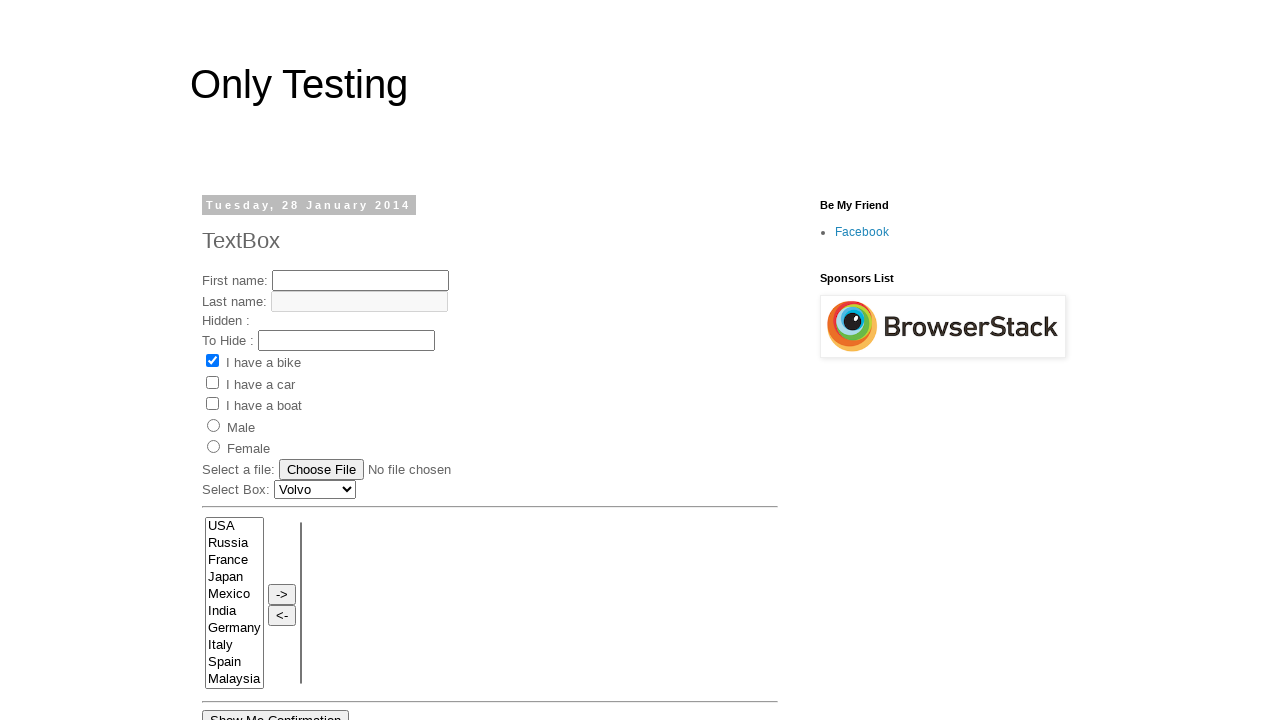